Tests the SpotWX weather data table interface by opening the column configuration dialog, adding the freezing level column to the table, and closing the dialog.

Starting URL: https://spotwx.com/products/grib_index.php?model=nam_awphys&lat=49.81637&lon=-123.33601&tz=America/Vancouver&display=table

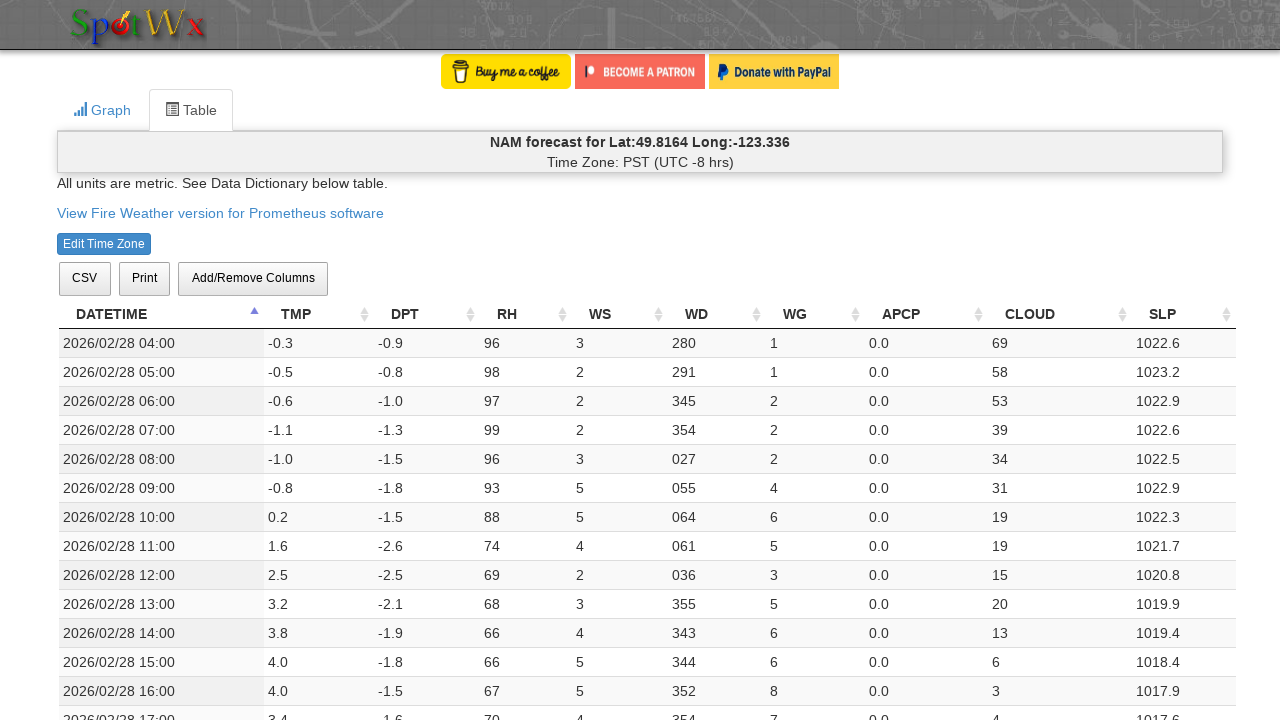

Weather data table loaded successfully
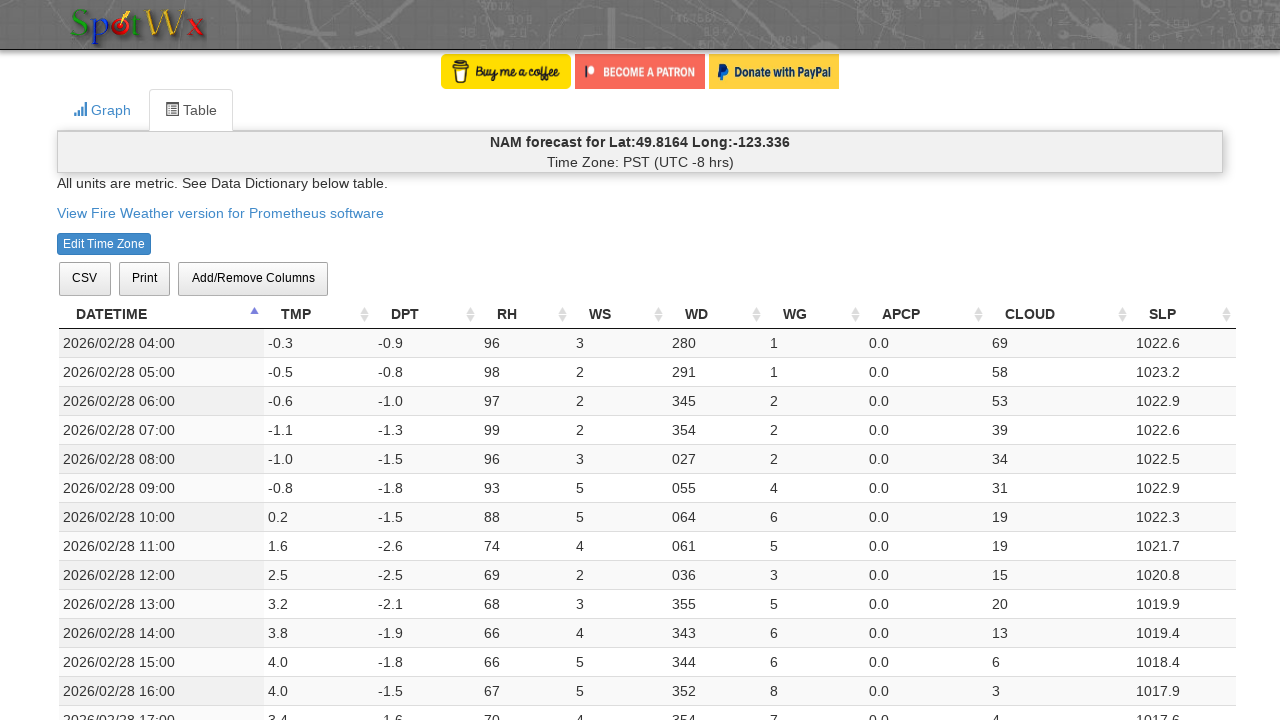

Opened column configuration dialog by clicking 'Add/Remove Columns' button at (253, 278) on xpath=//span[contains(text(), 'Add/Remove Columns')]
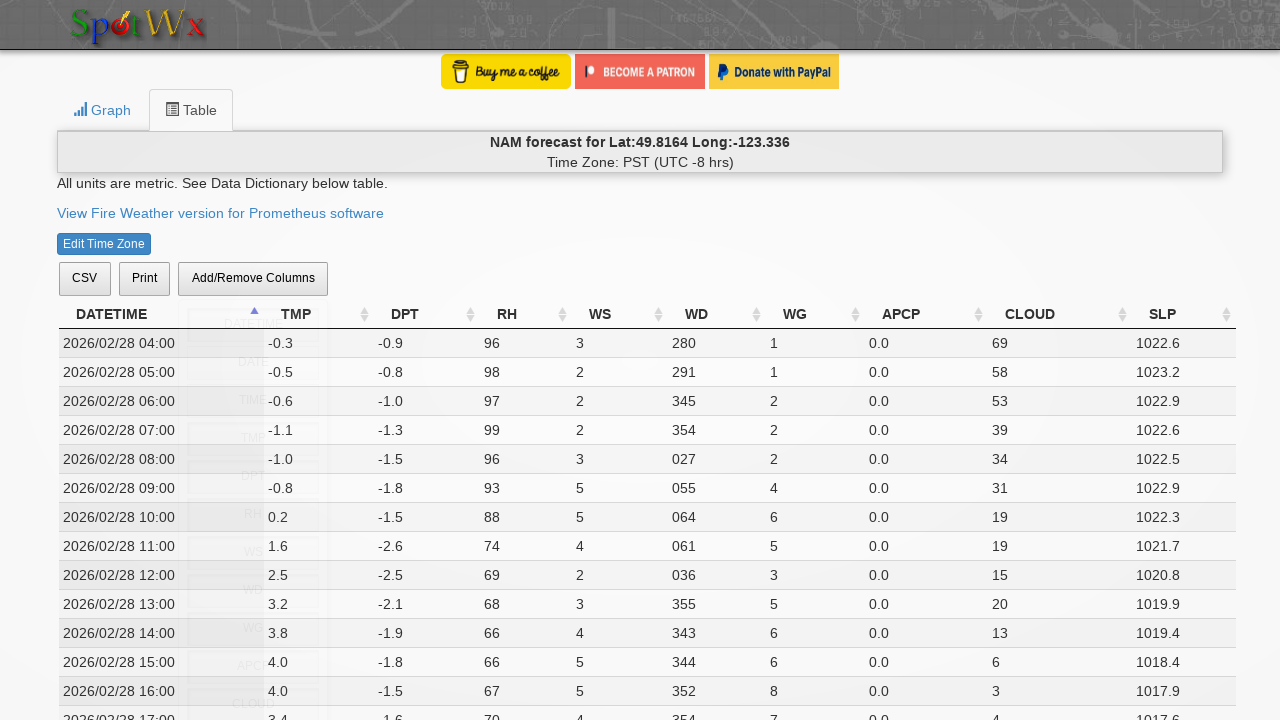

Added freezing level (HGT_0C_DB) column to the table at (253, 361) on xpath=//span[contains(text(), 'HGT_0C_DB')]
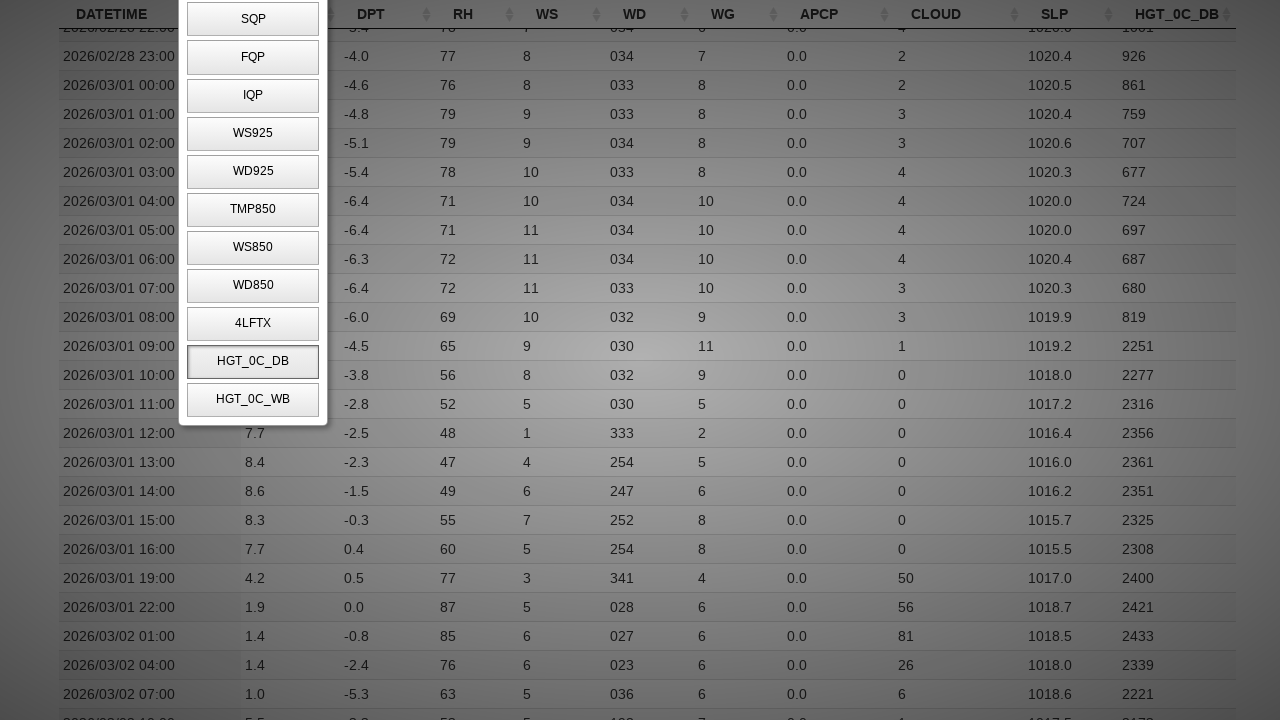

Closed column configuration dialog by pressing Escape
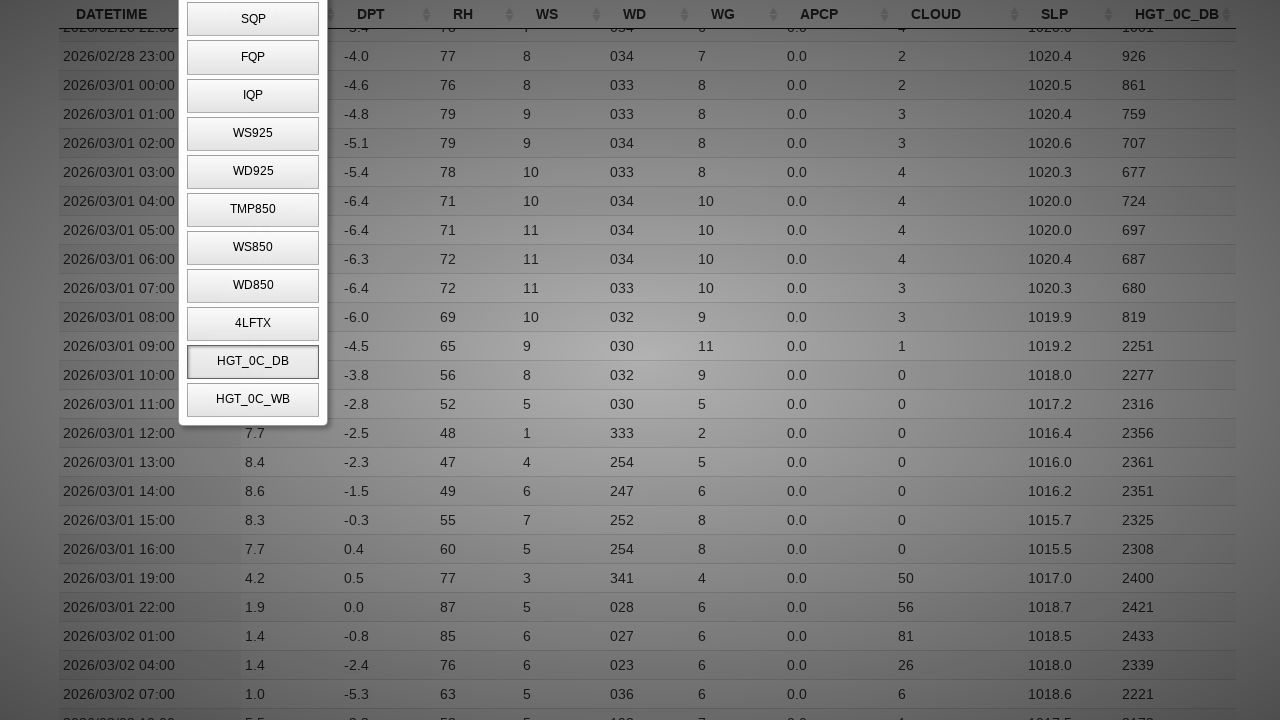

Verified table rows are still visible after column configuration
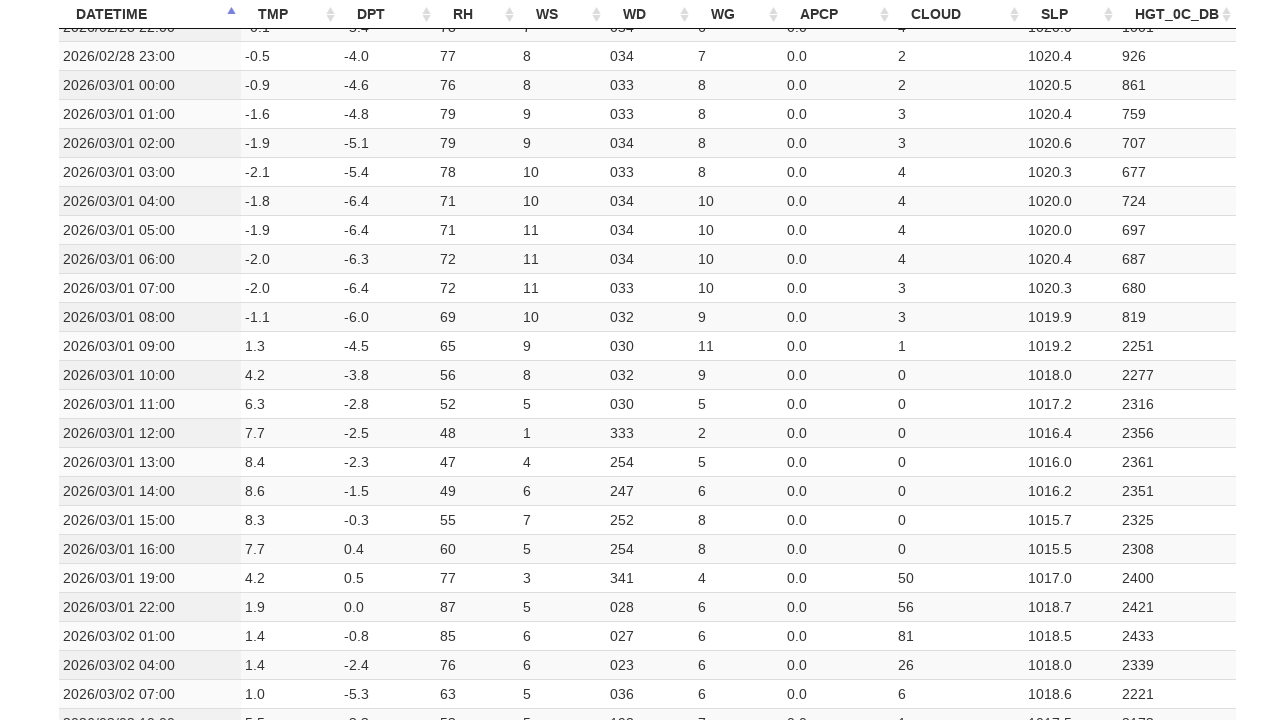

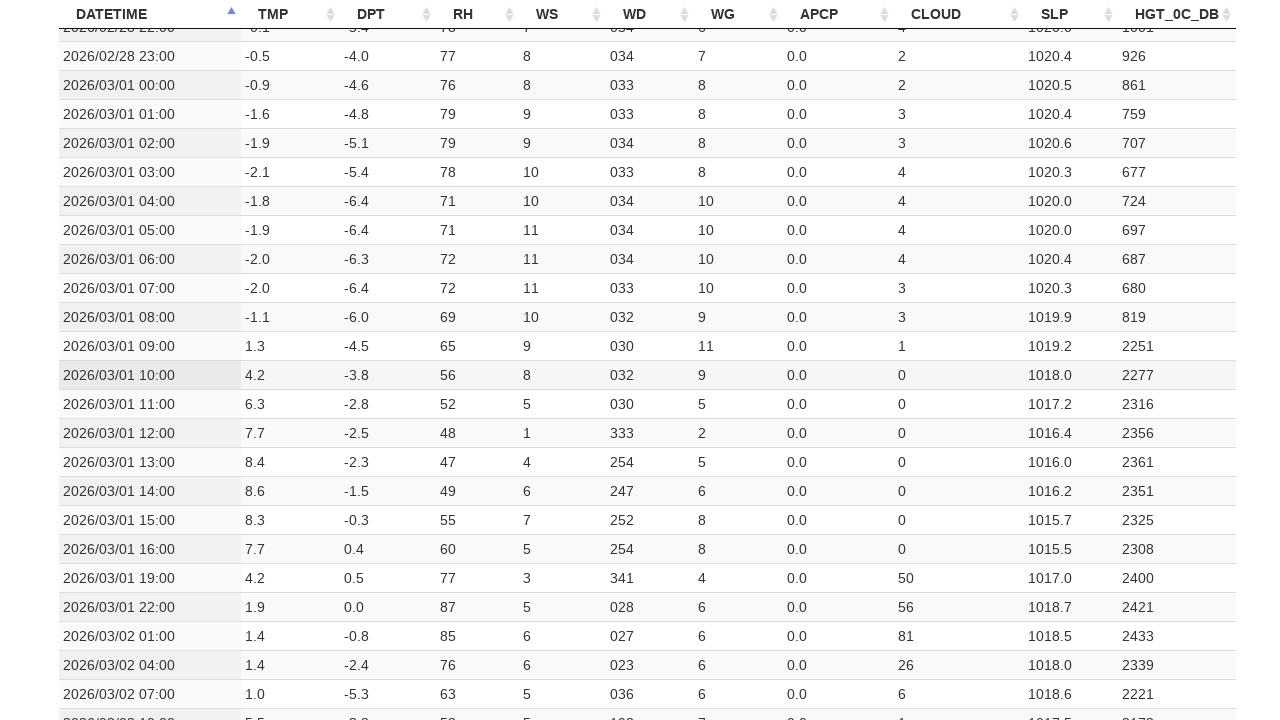